Tests checkbox functionality by verifying checkbox count and toggling a senior citizen discount checkbox

Starting URL: https://rahulshettyacademy.com/dropdownsPractise/

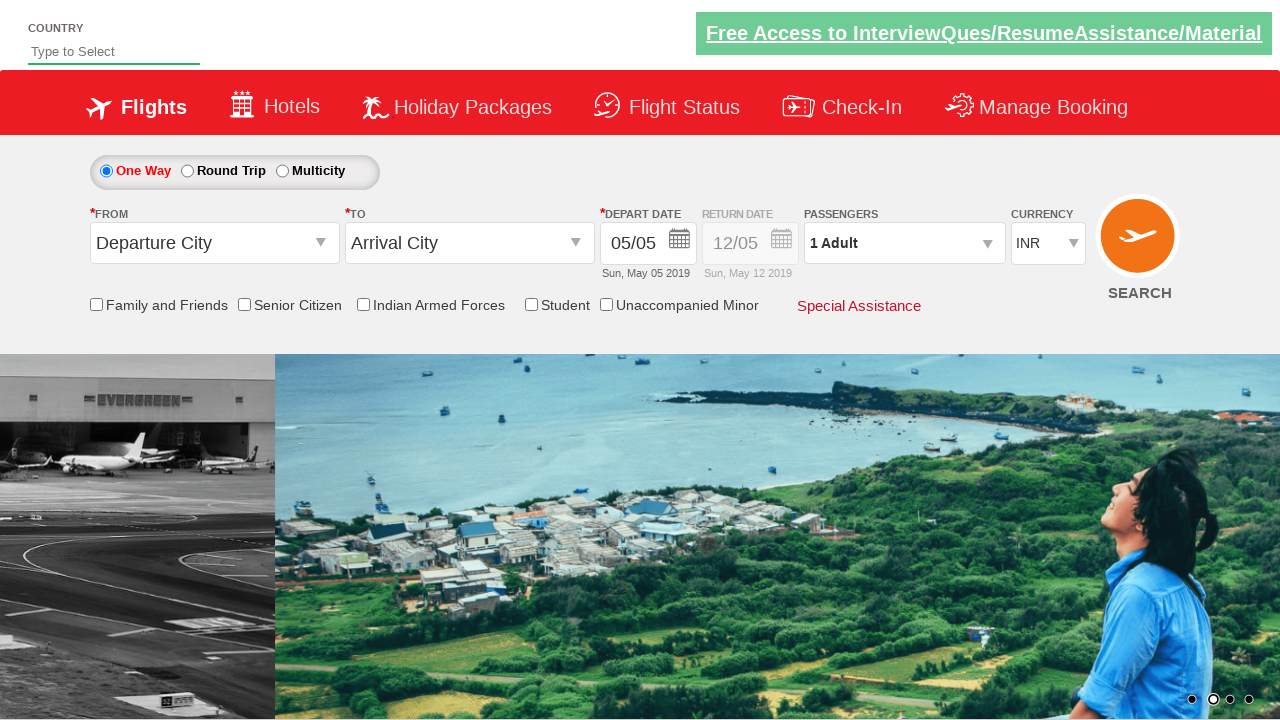

Located all checkbox elements on the page
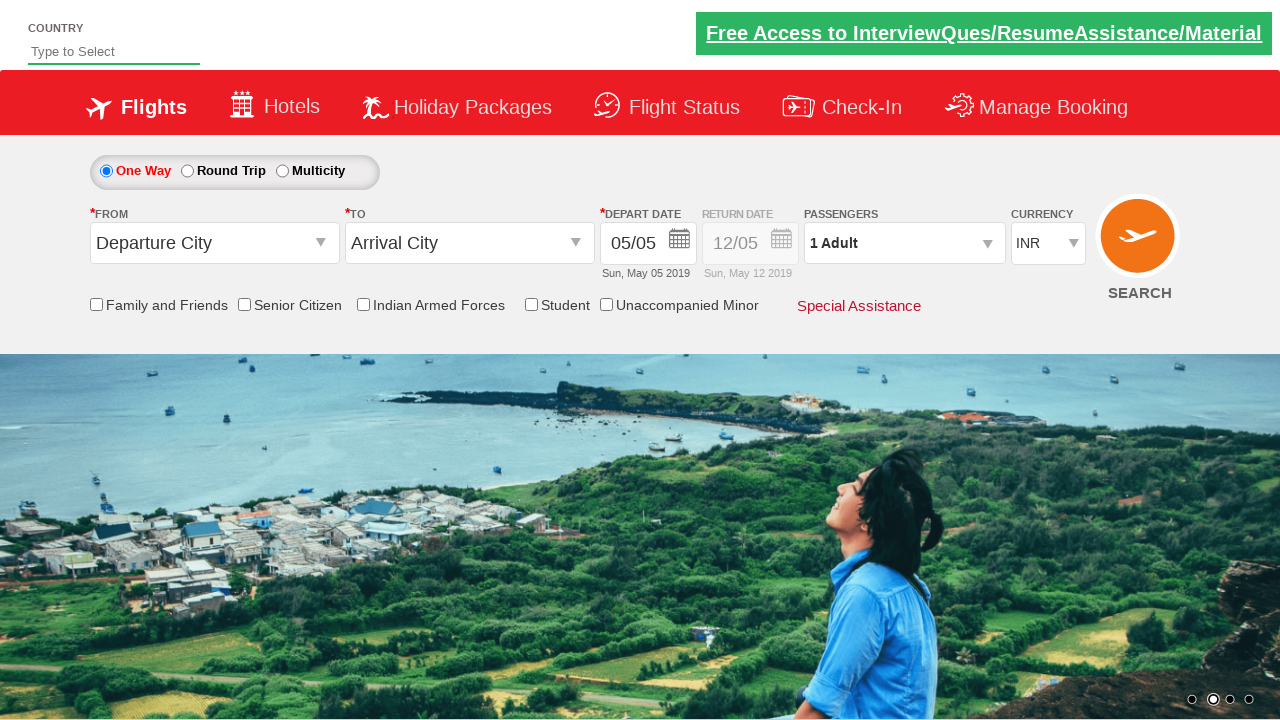

Counted 6 checkboxes on the page
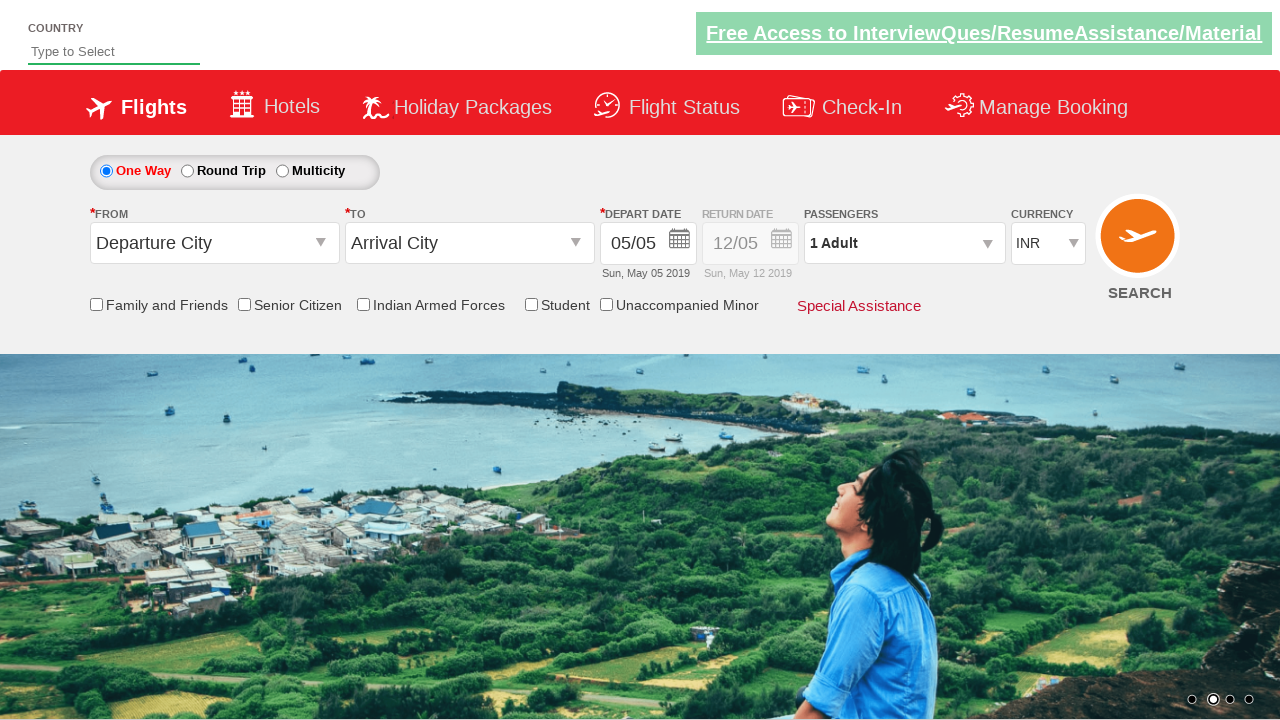

Clicked the senior citizen discount checkbox at (244, 304) on #ctl00_mainContent_chk_SeniorCitizenDiscount
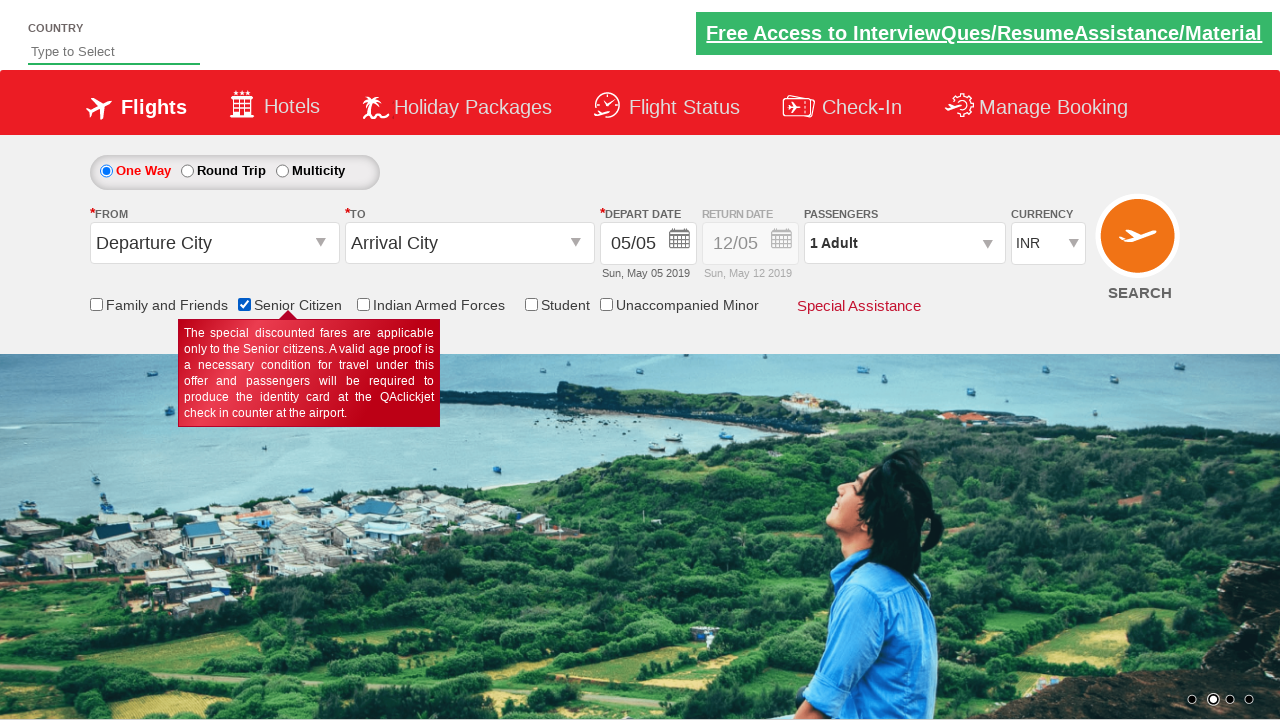

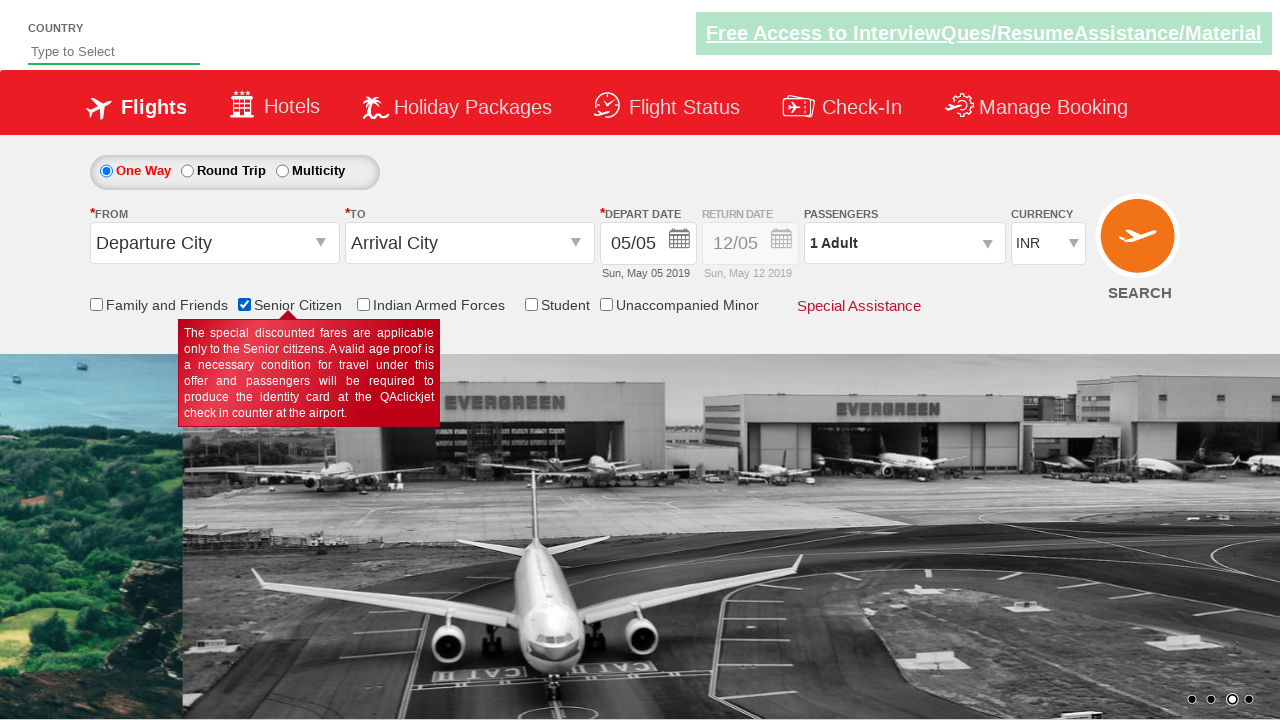